Tests keyboard Enter key press functionality on a search input field

Starting URL: https://gravitymvctestapplication.azurewebsites.net/Student

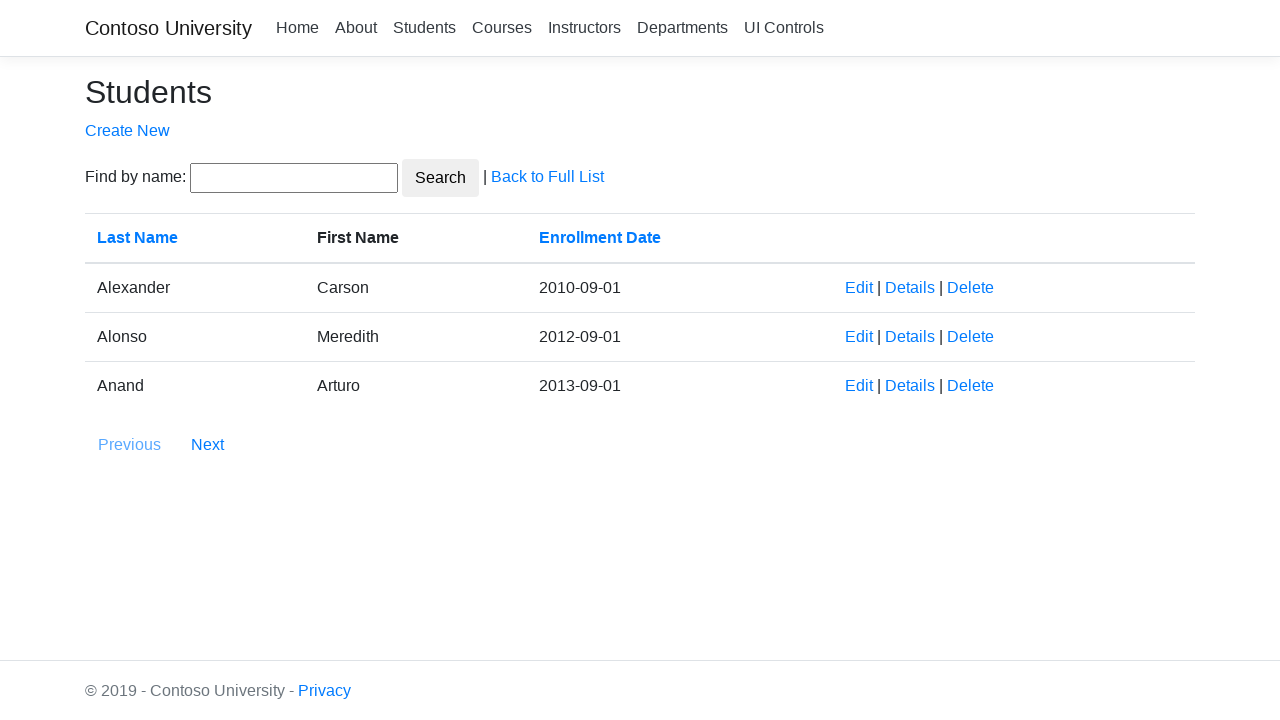

Filled search field with 'test query' on #SearchString
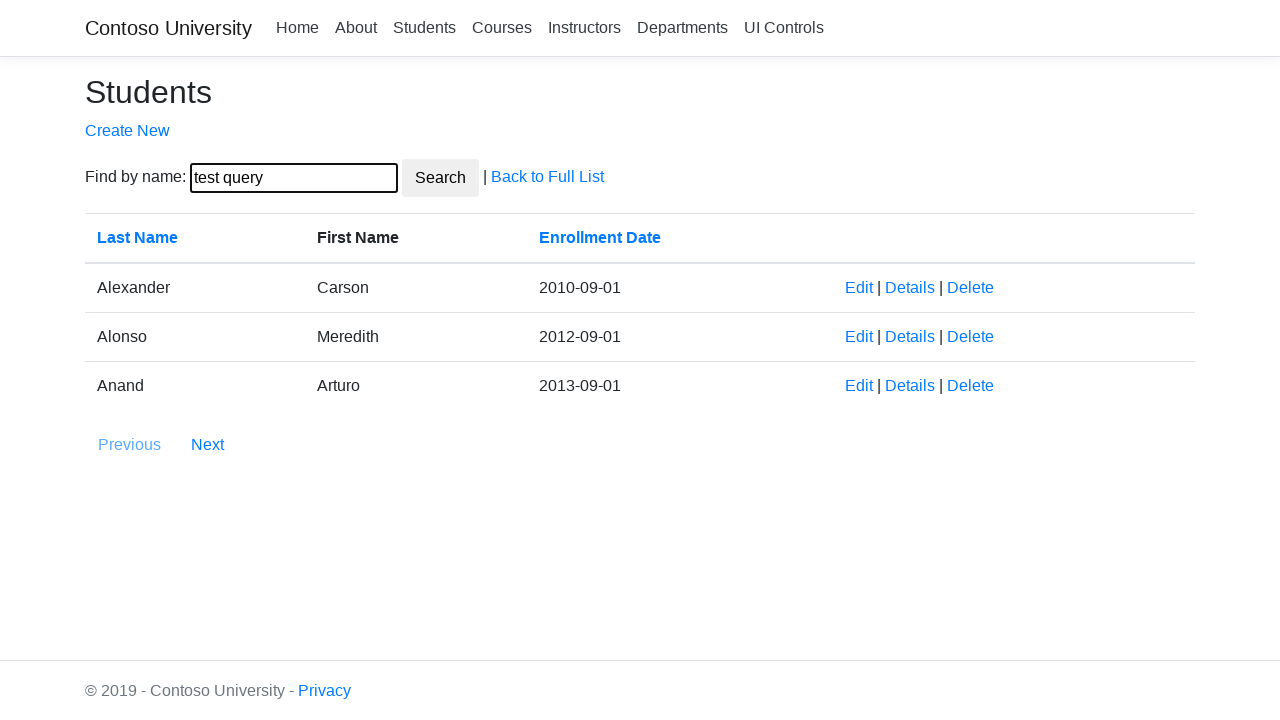

Pressed Enter key on search input field on #SearchString
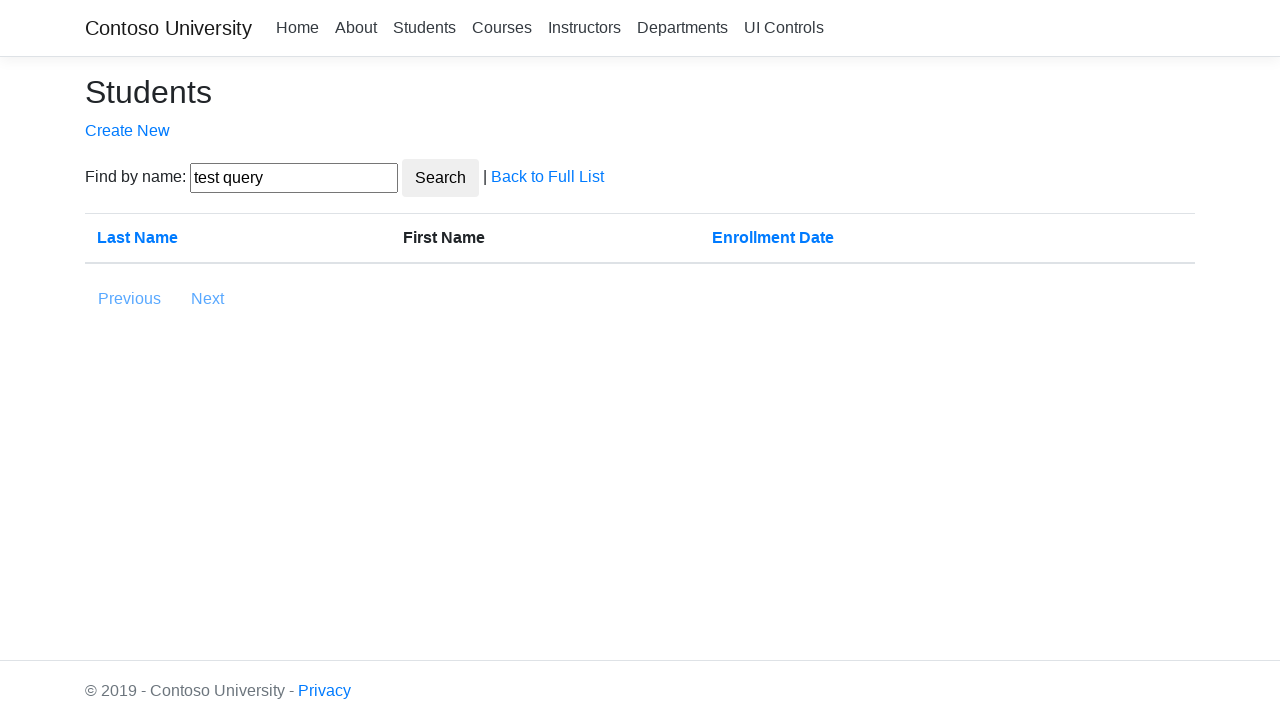

Waited for network to become idle after search submission
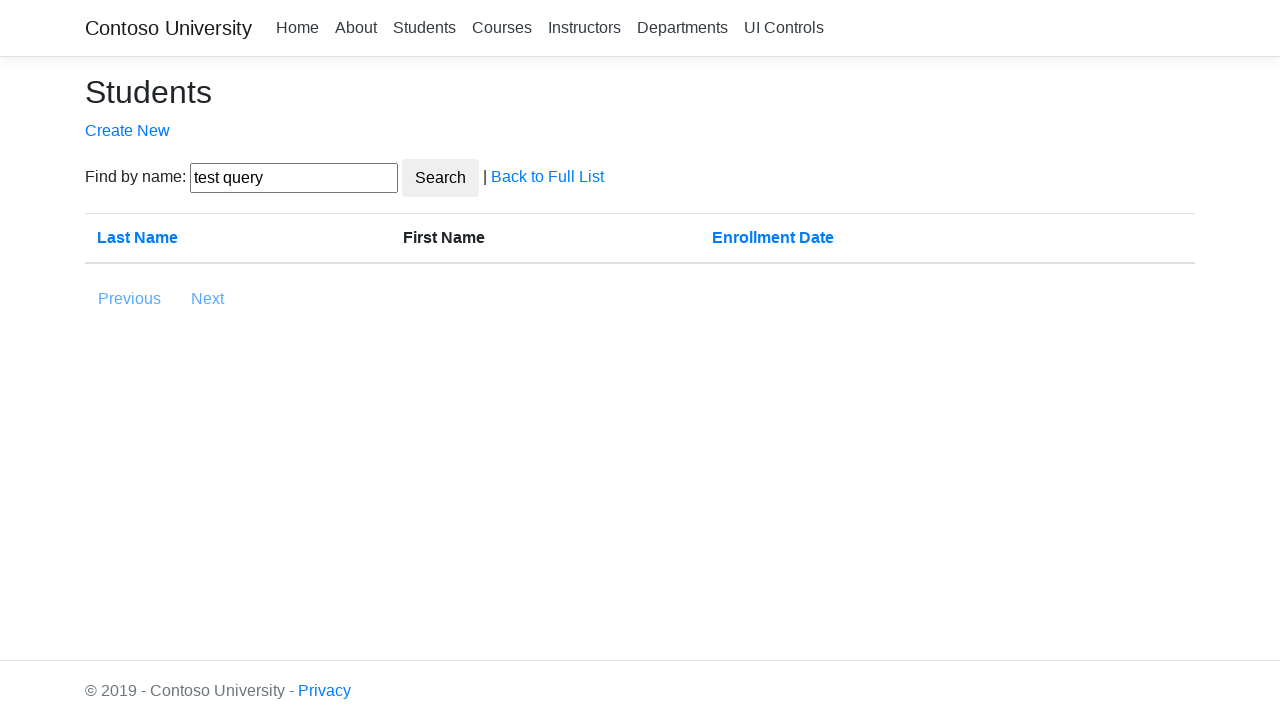

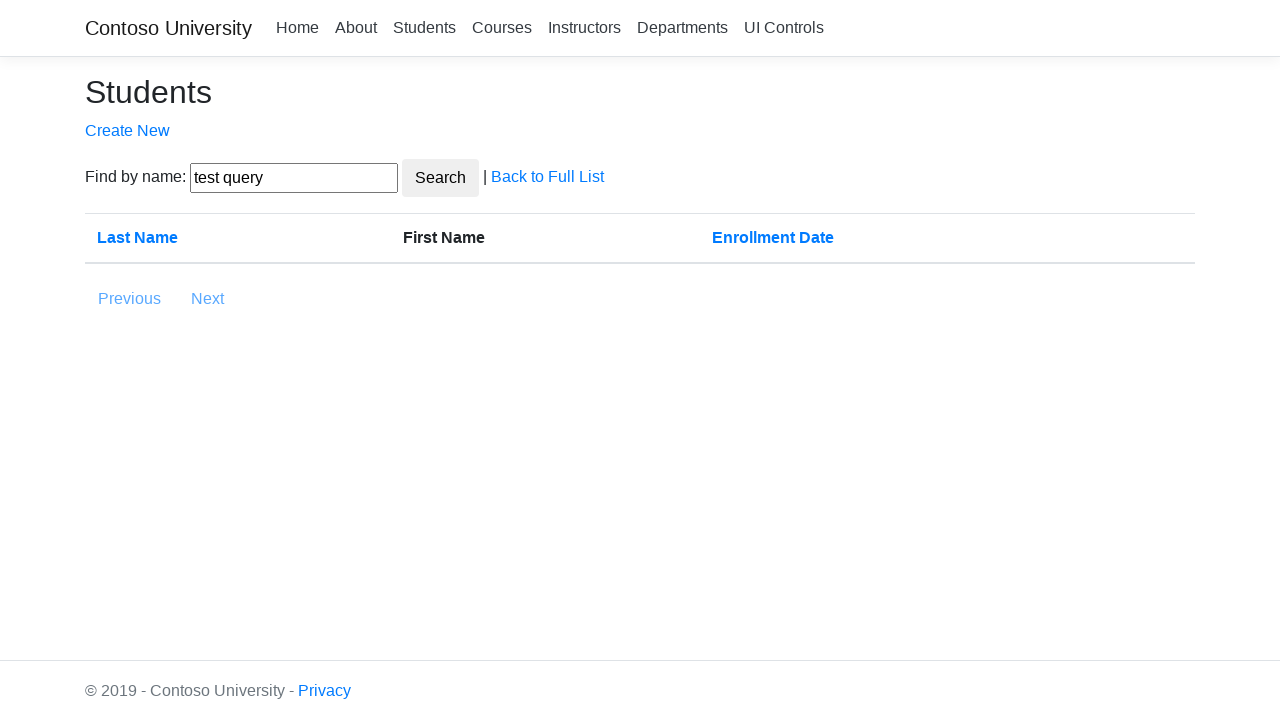